Tests alert handling functionality by triggering and interacting with simple and prompt alerts

Starting URL: https://demoqa.com/alerts

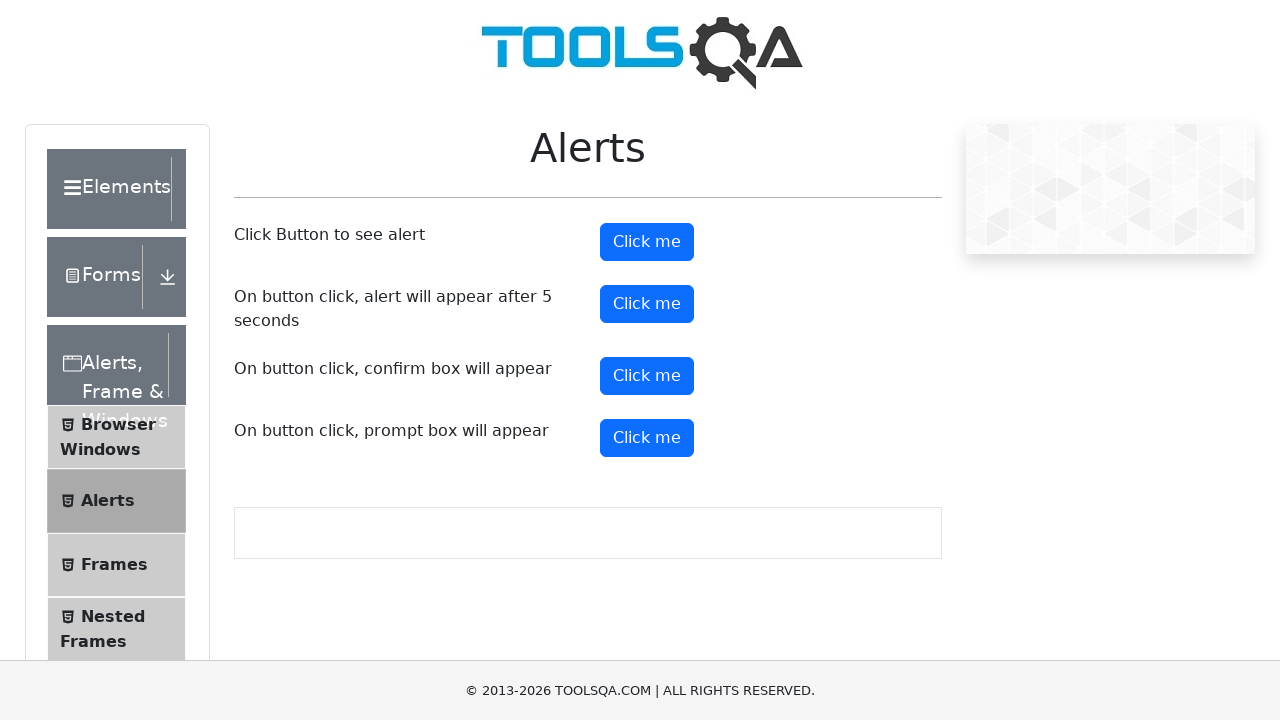

Clicked button to trigger simple alert at (647, 242) on xpath=//button[@id='alertButton']
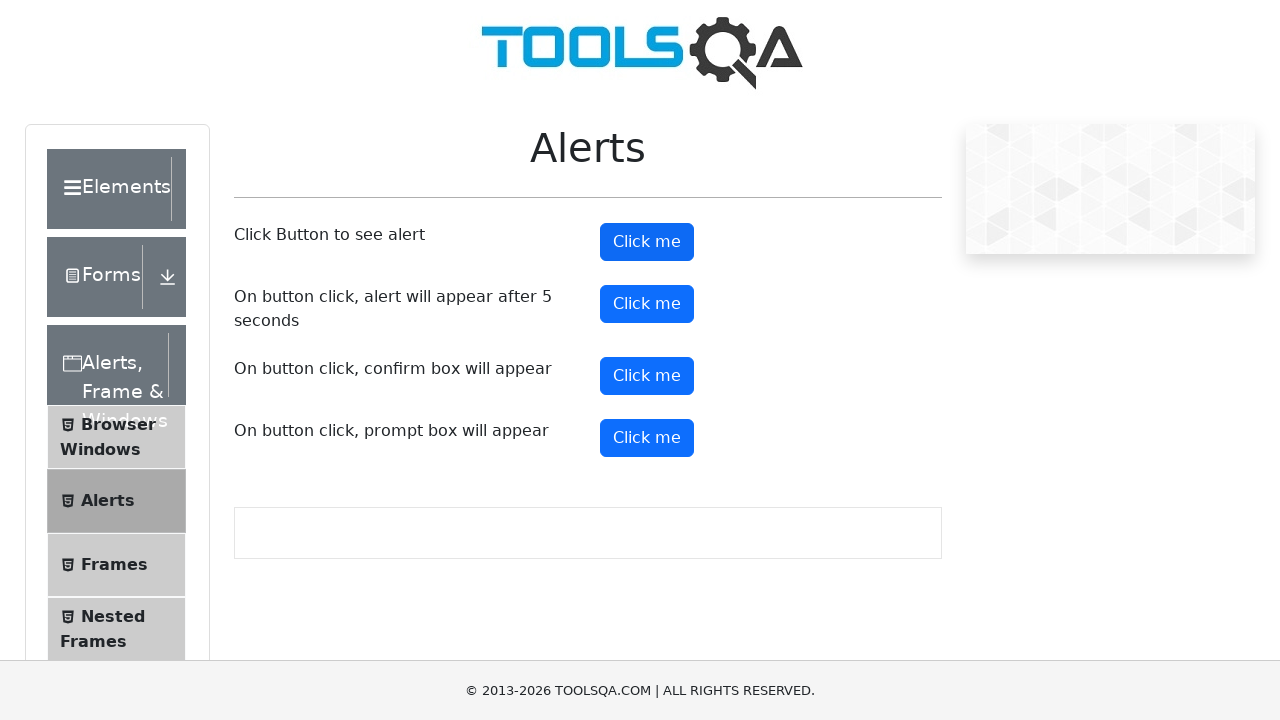

Set up dialog handler to accept simple alert
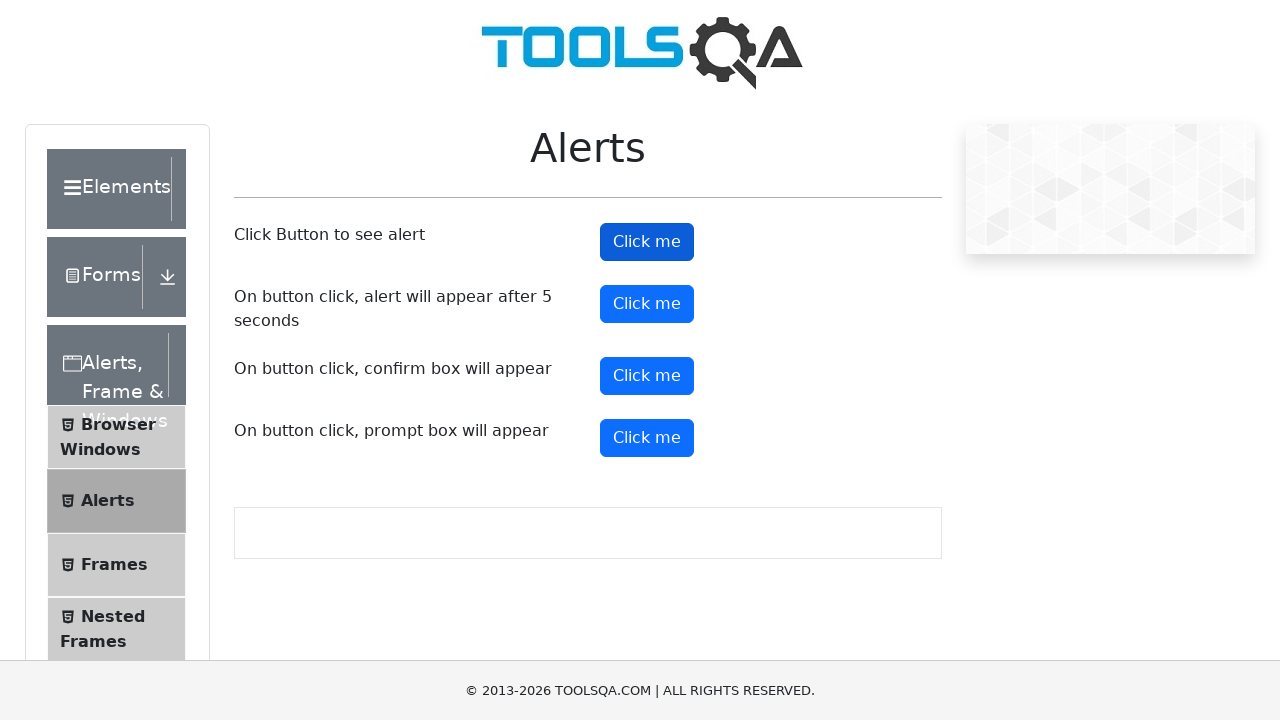

Clicked button to trigger prompt alert at (647, 438) on xpath=//button[@id='promtButton']
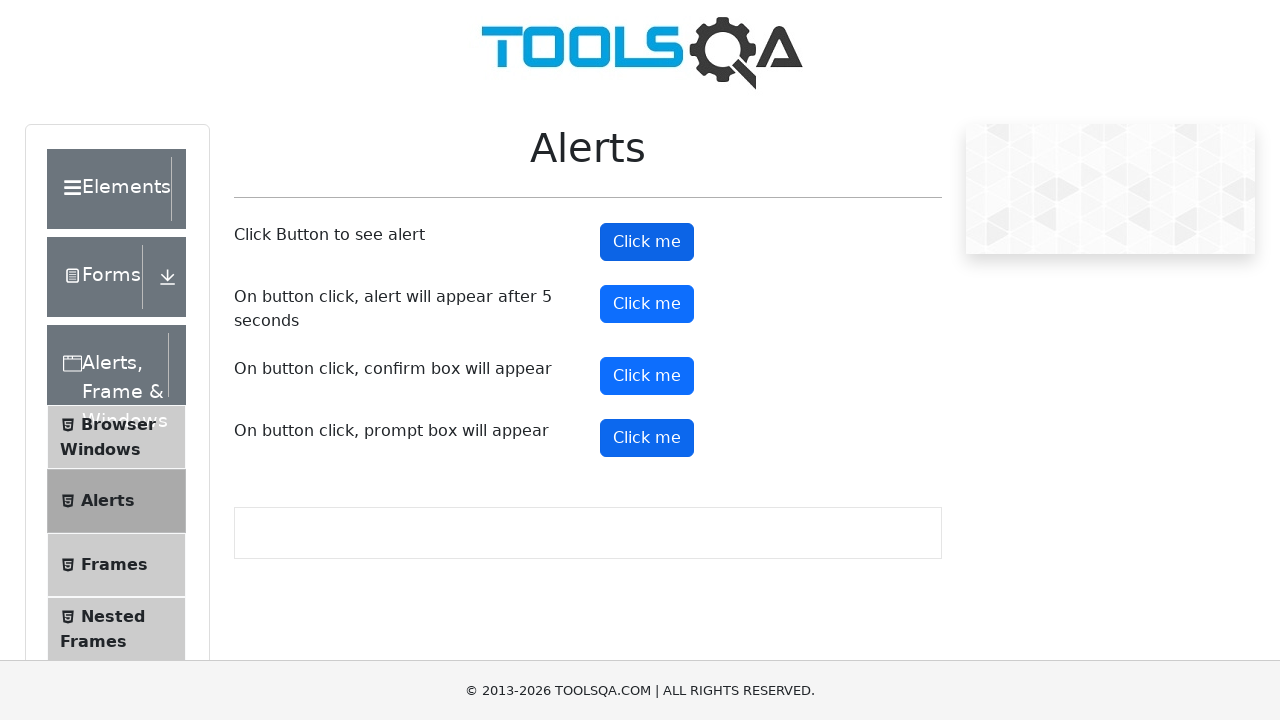

Set up dialog handler to accept prompt alert with text 'praveen'
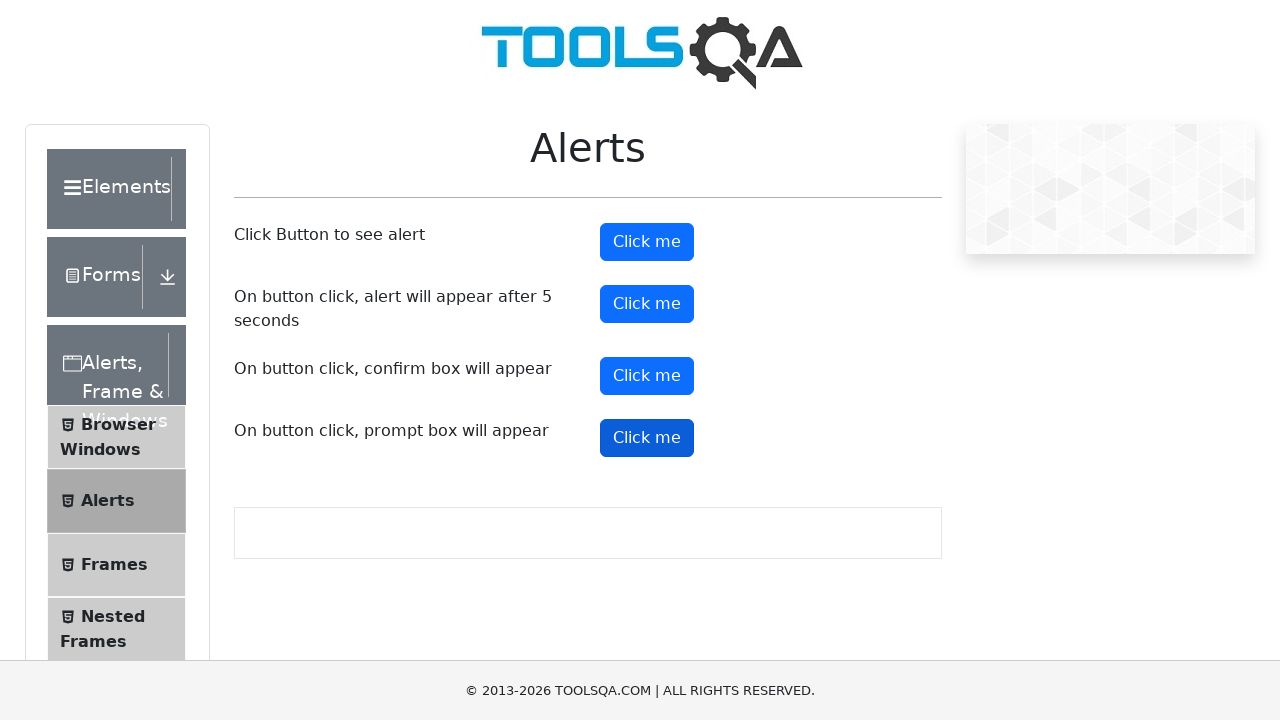

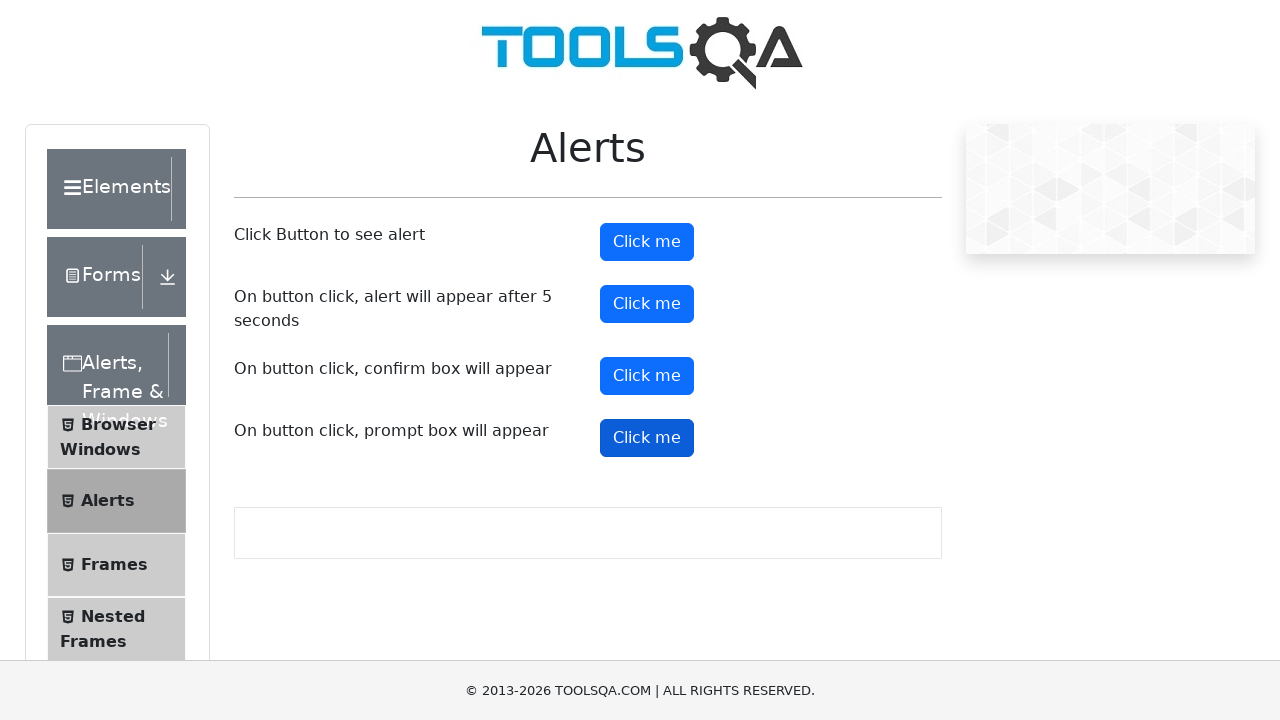